Tests a registration form by filling in required fields (first name, last name, email) and verifying successful submission

Starting URL: http://suninjuly.github.io/registration2.html

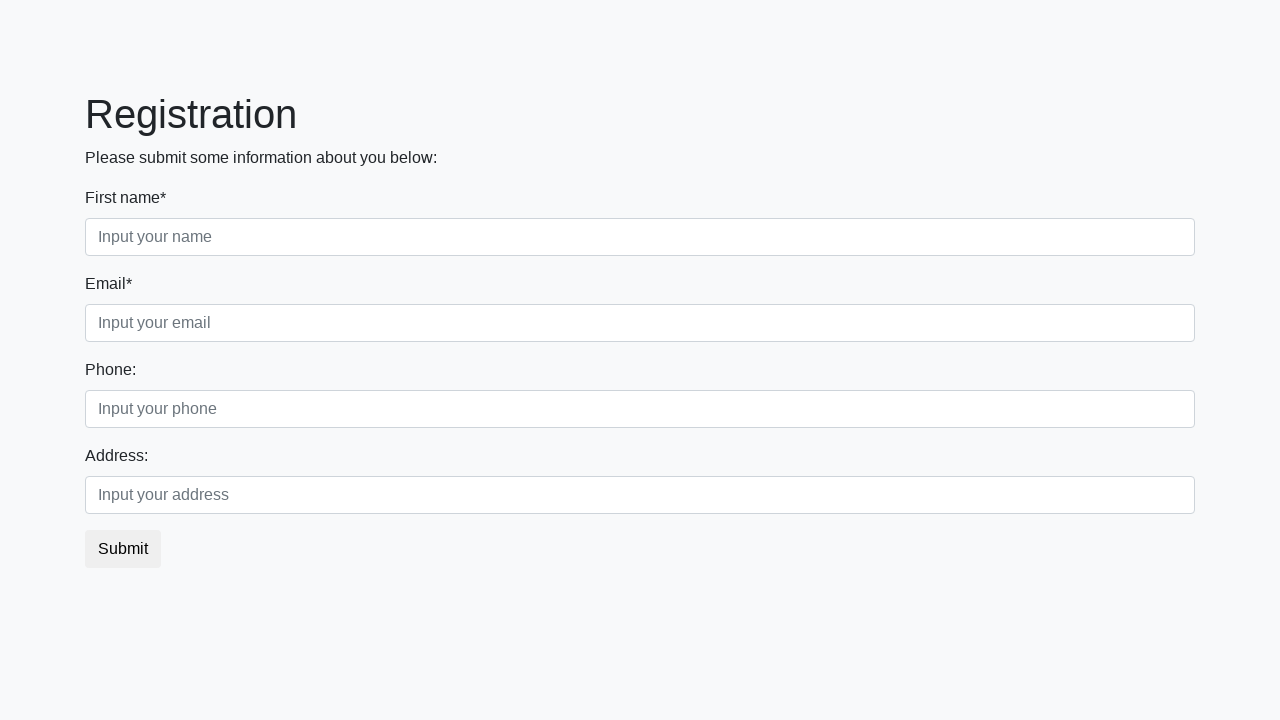

Filled home value field with $5000
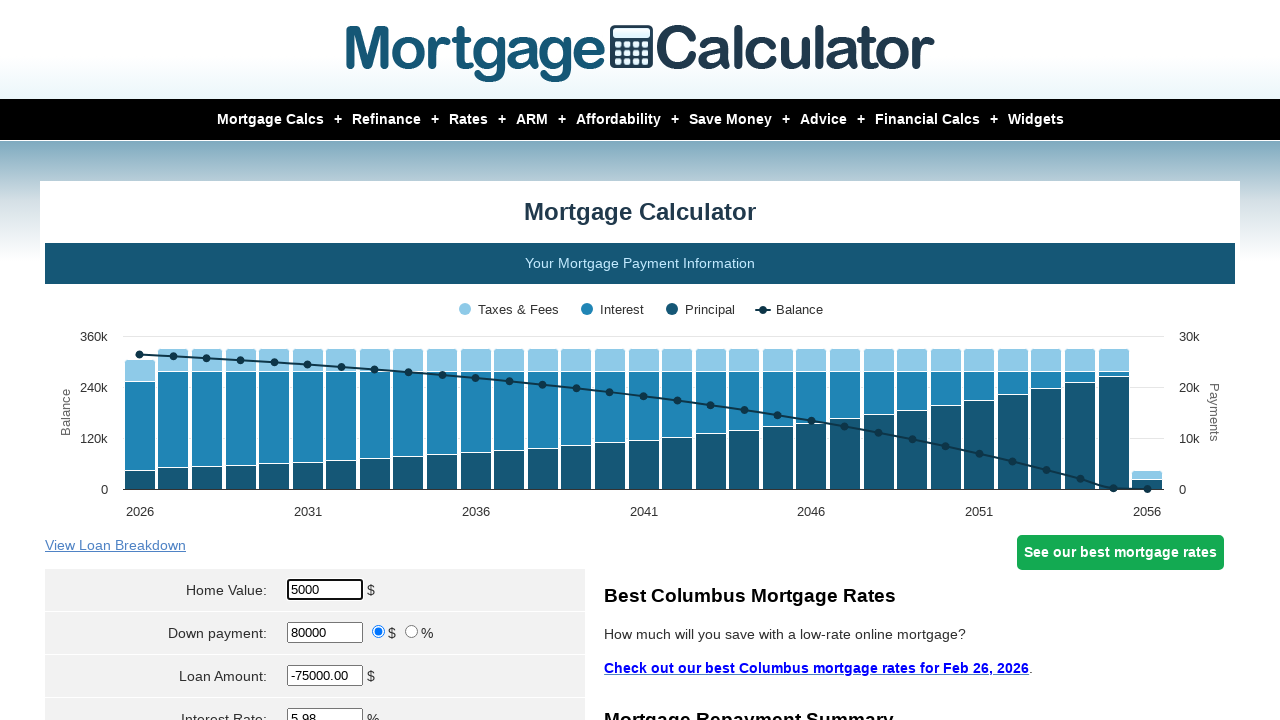

Filled down payment field with $300
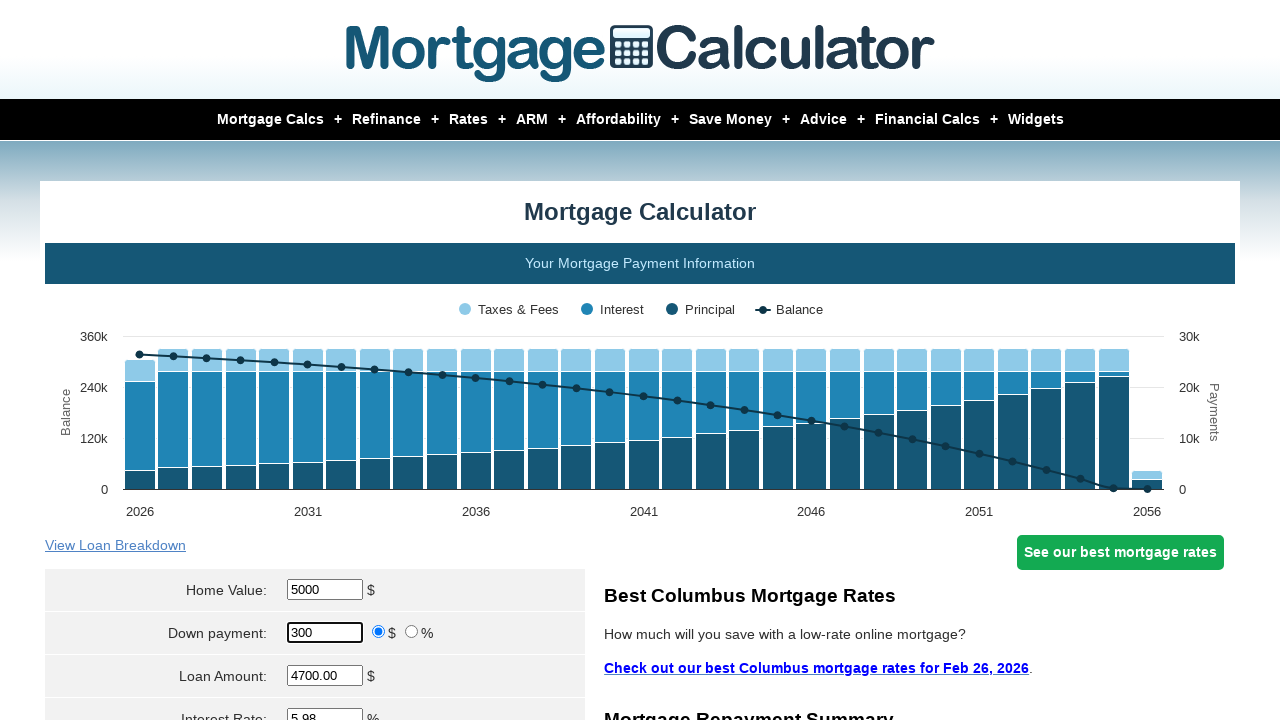

Clicked down payment type selector
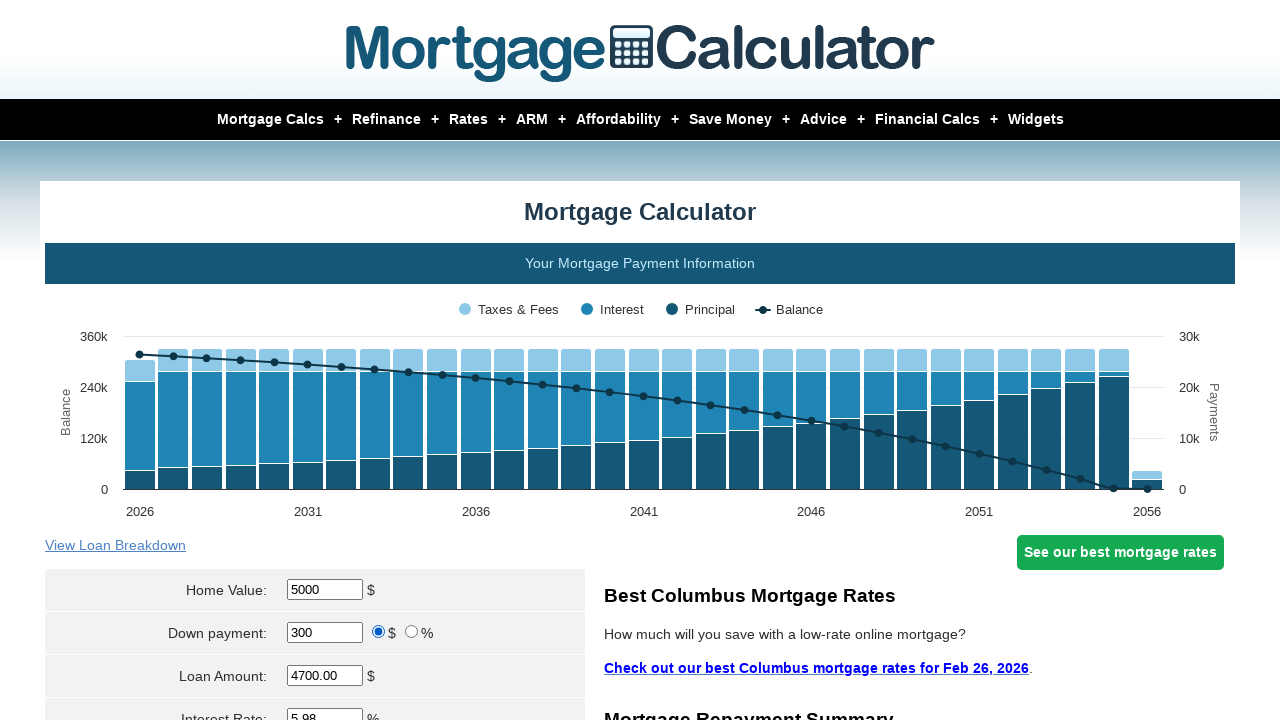

Filled interest rate field with 5.5%
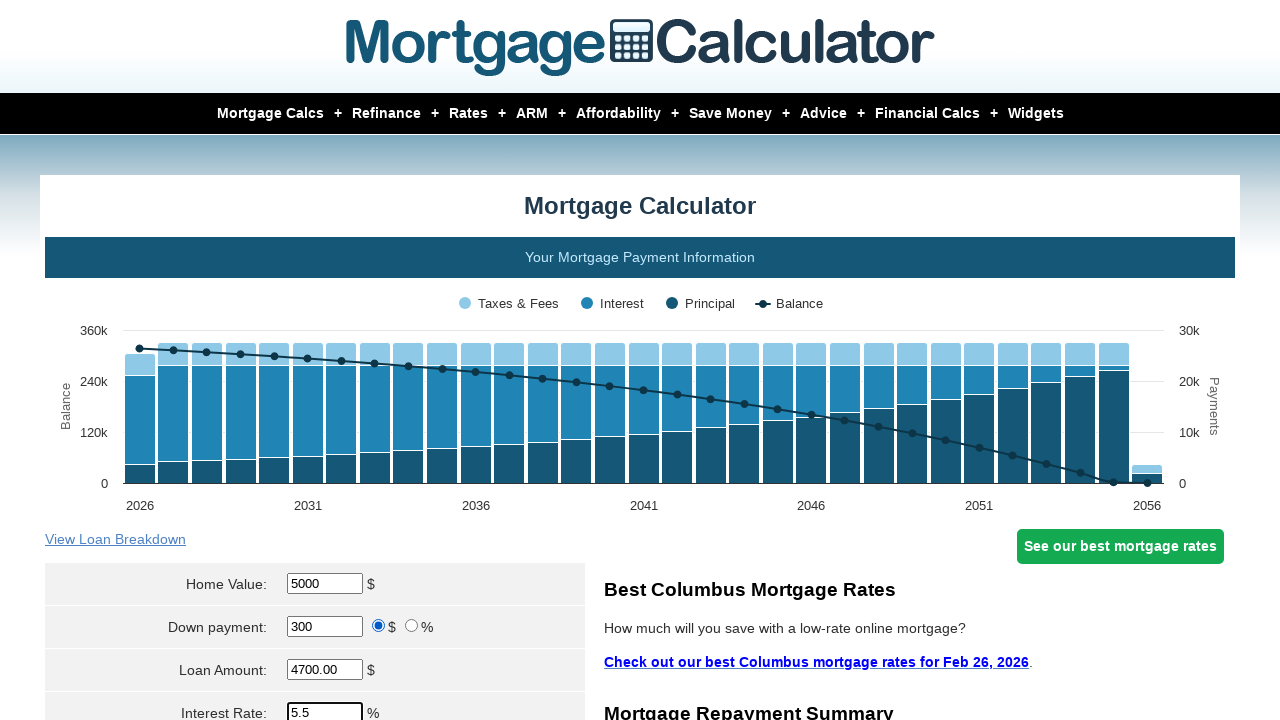

Clicked calculate button to compute monthly payment
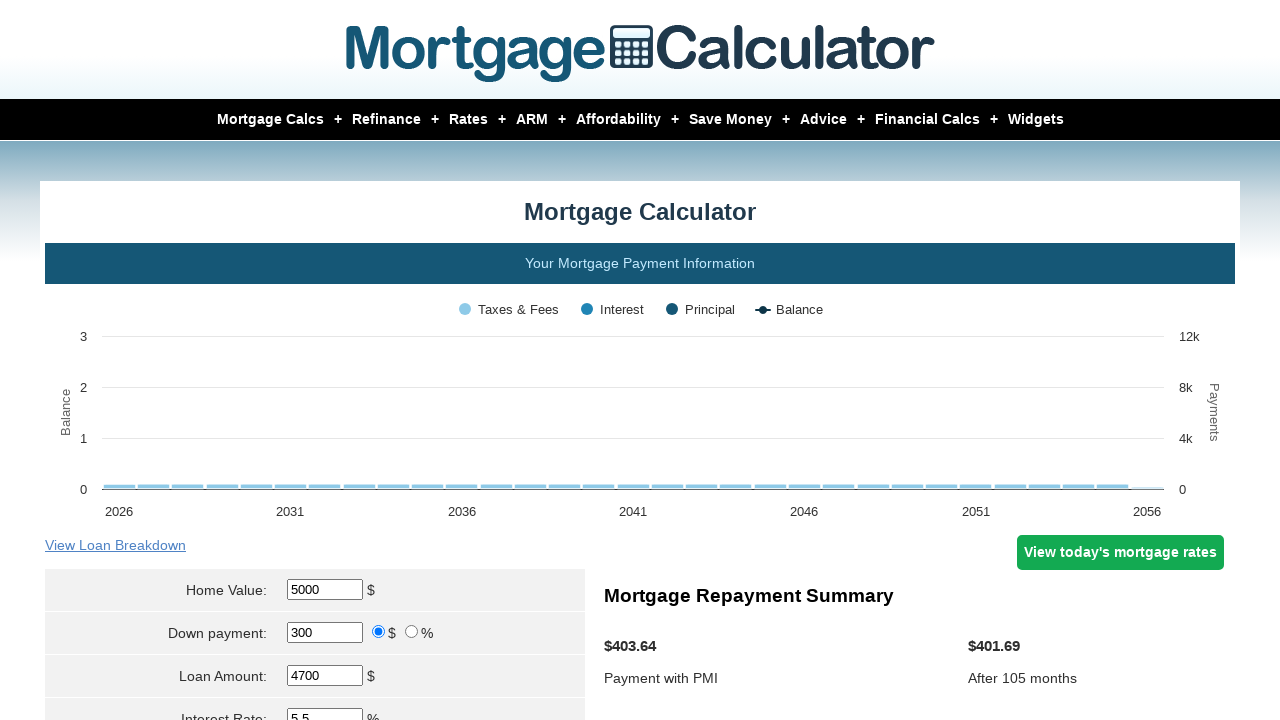

Mortgage calculation results loaded successfully
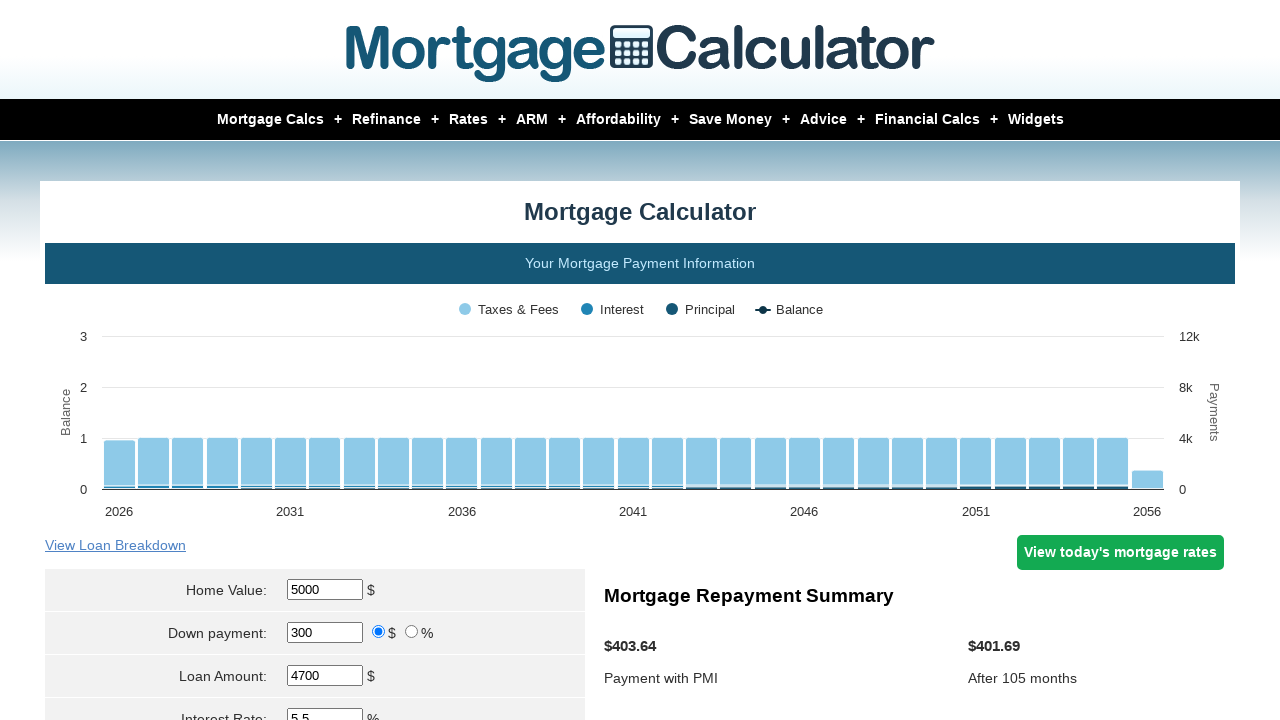

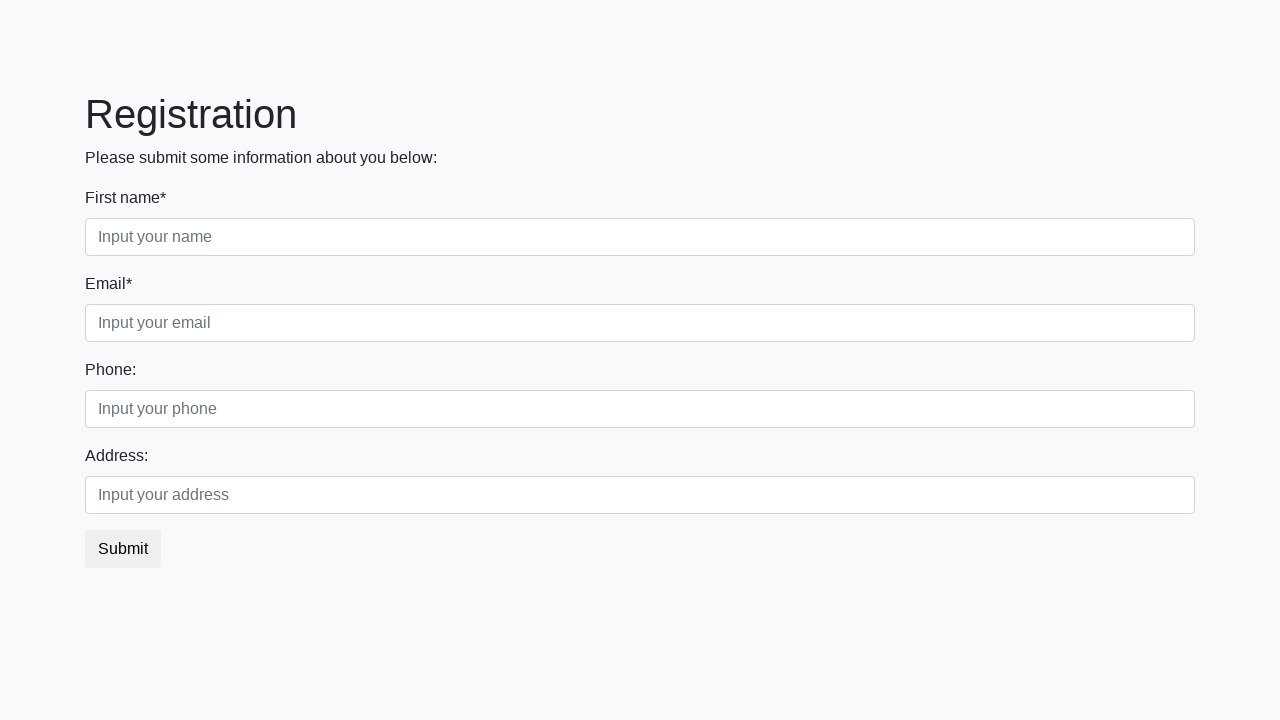